Tests form validation by filling all fields except Zip code, submitting the form, and verifying that the empty Zip code field is highlighted red while all other filled fields are highlighted green.

Starting URL: https://bonigarcia.dev/selenium-webdriver-java/data-types.html

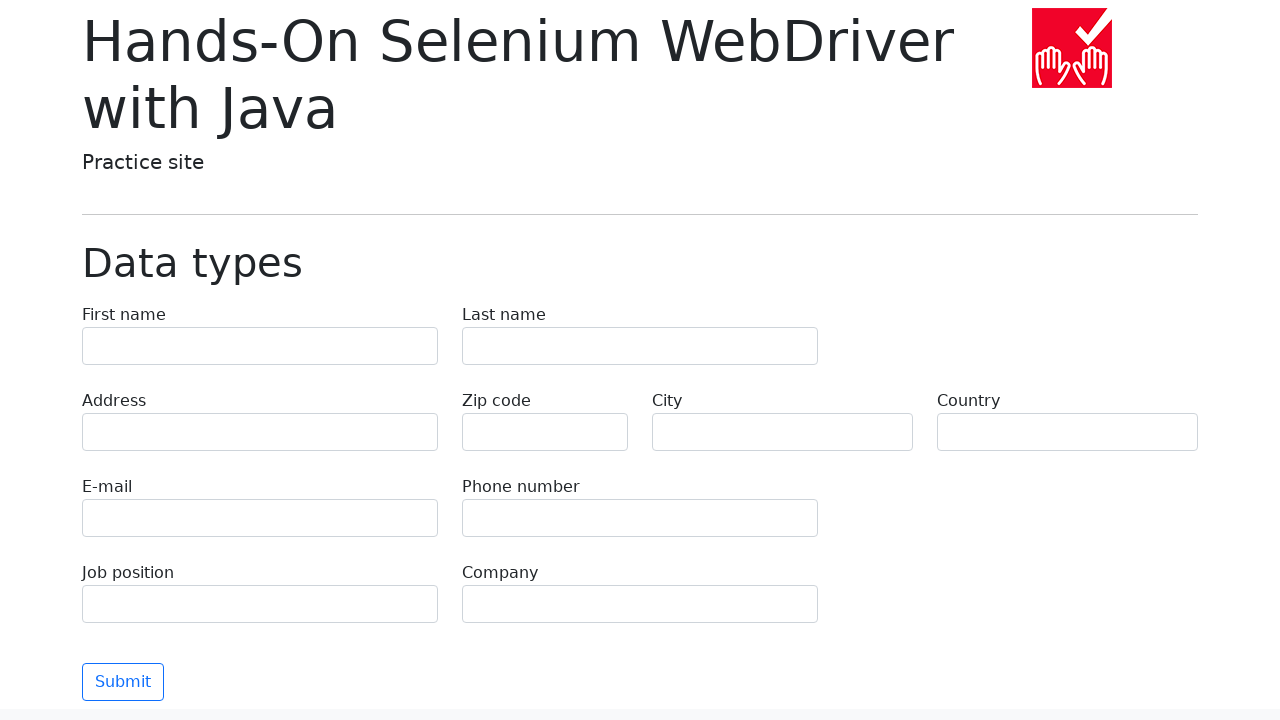

Filled first name field with 'Иван' on input[name="first-name"]
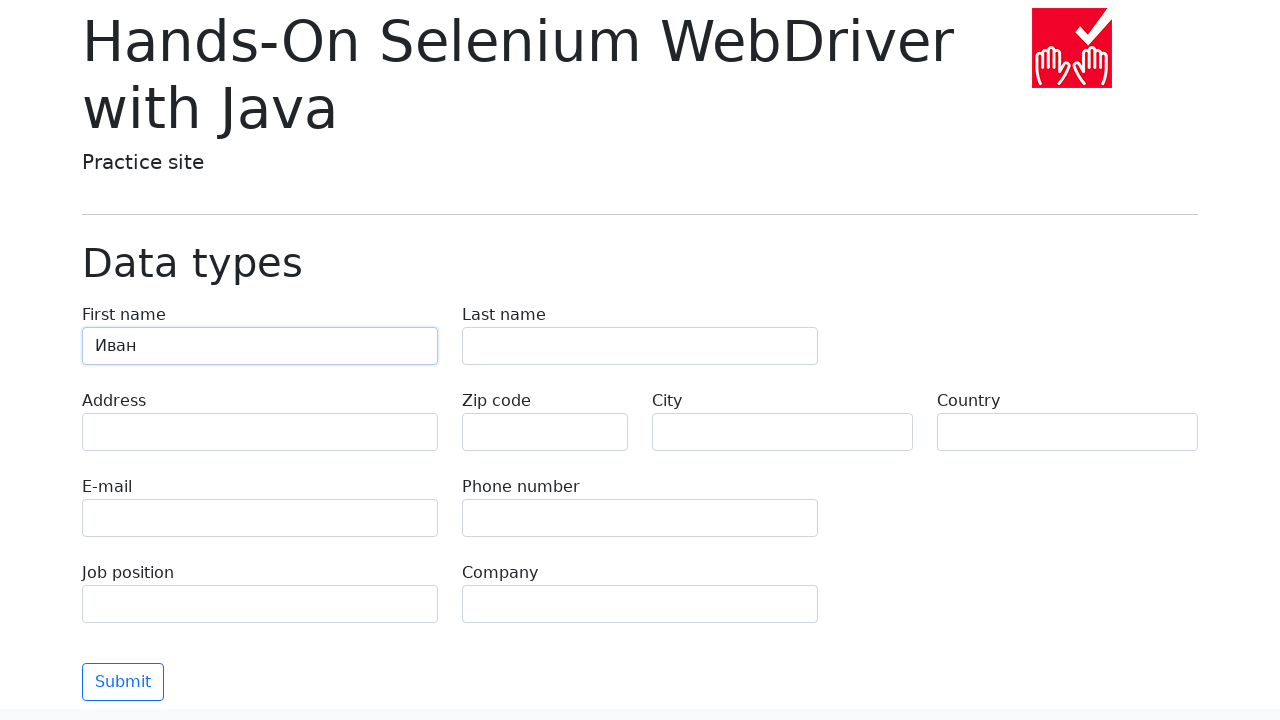

Filled last name field with 'Петров' on input[name="last-name"]
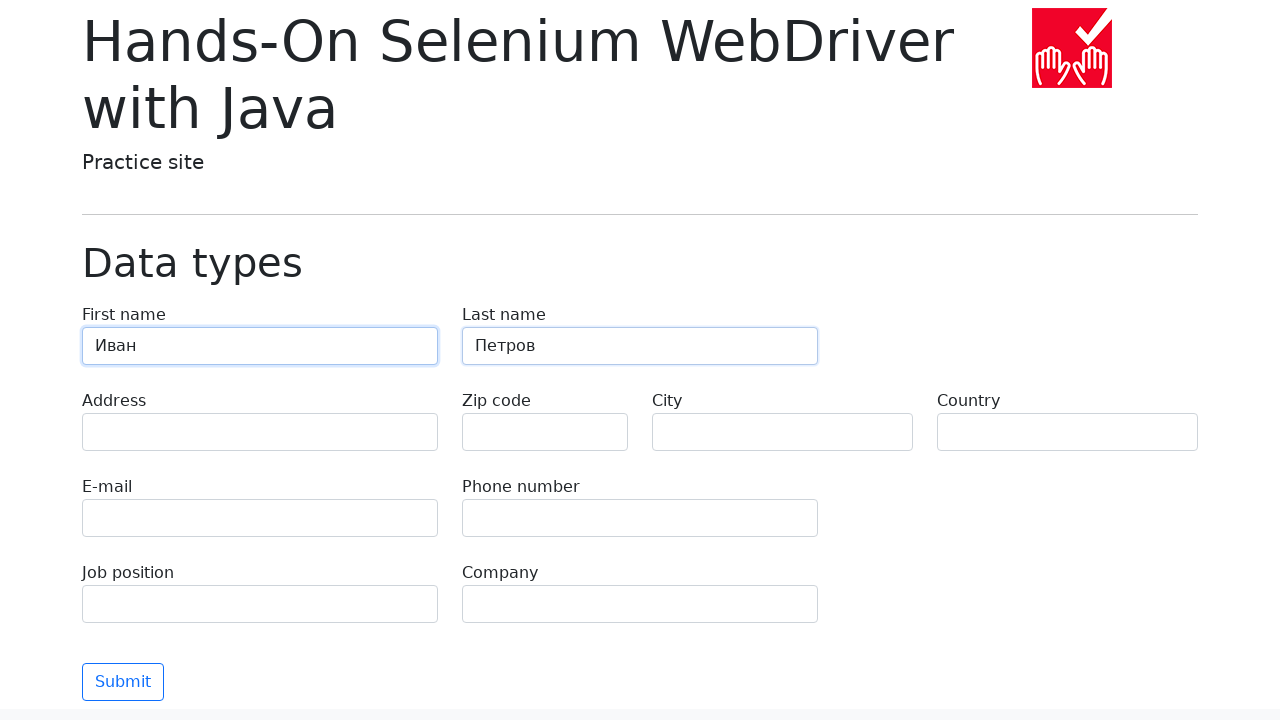

Filled address field with 'Ленина, 55-3' on input[name="address"]
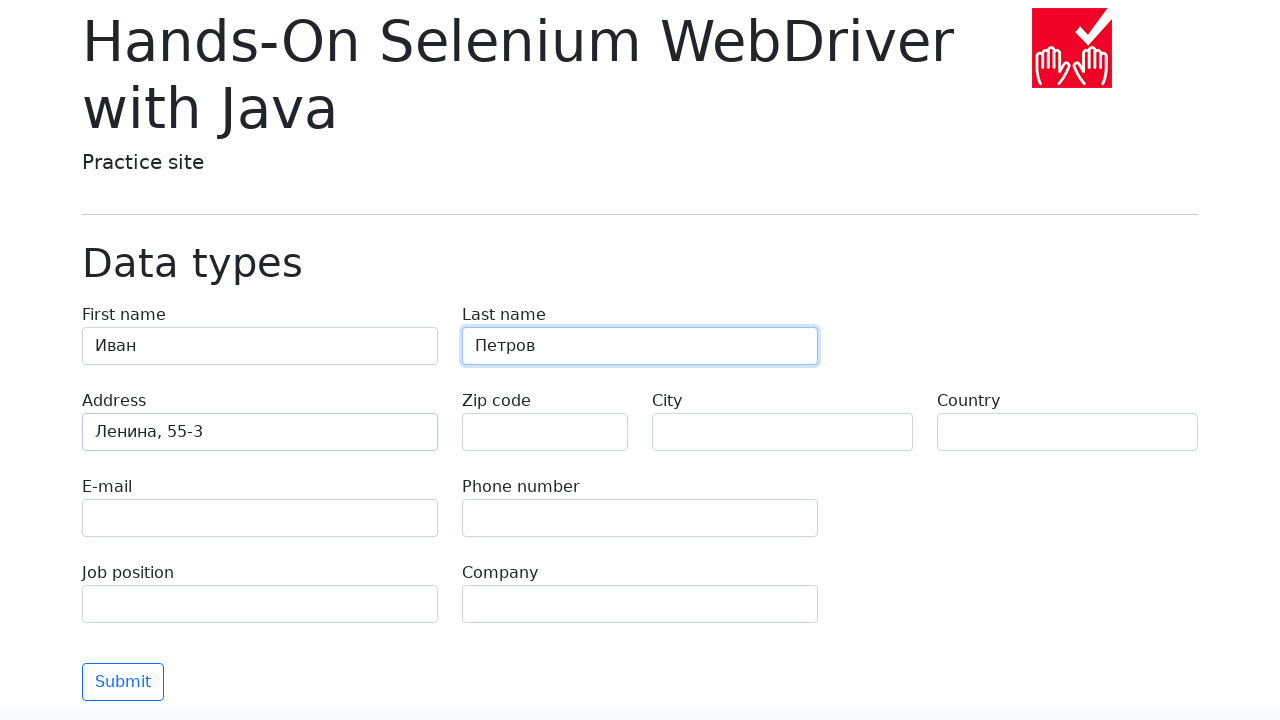

Filled email field with 'test@skypro.com' on input[name="e-mail"]
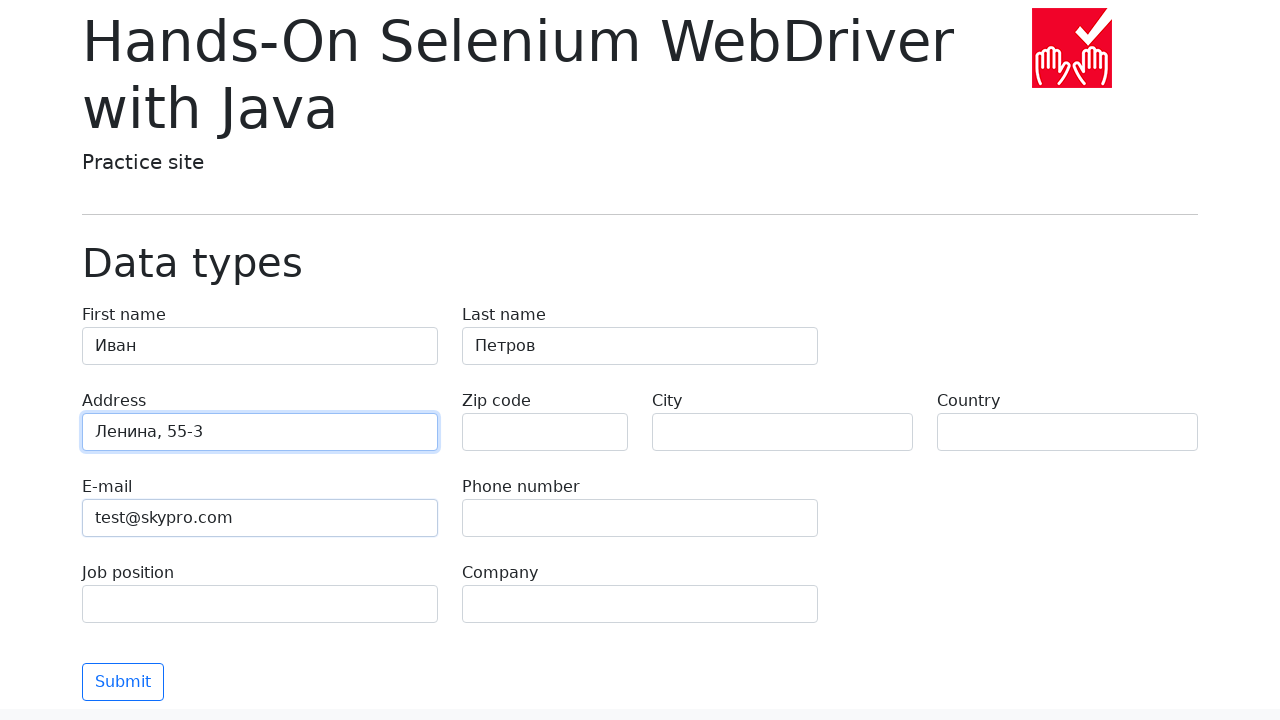

Filled phone field with '+7985899998787' on input[name="phone"]
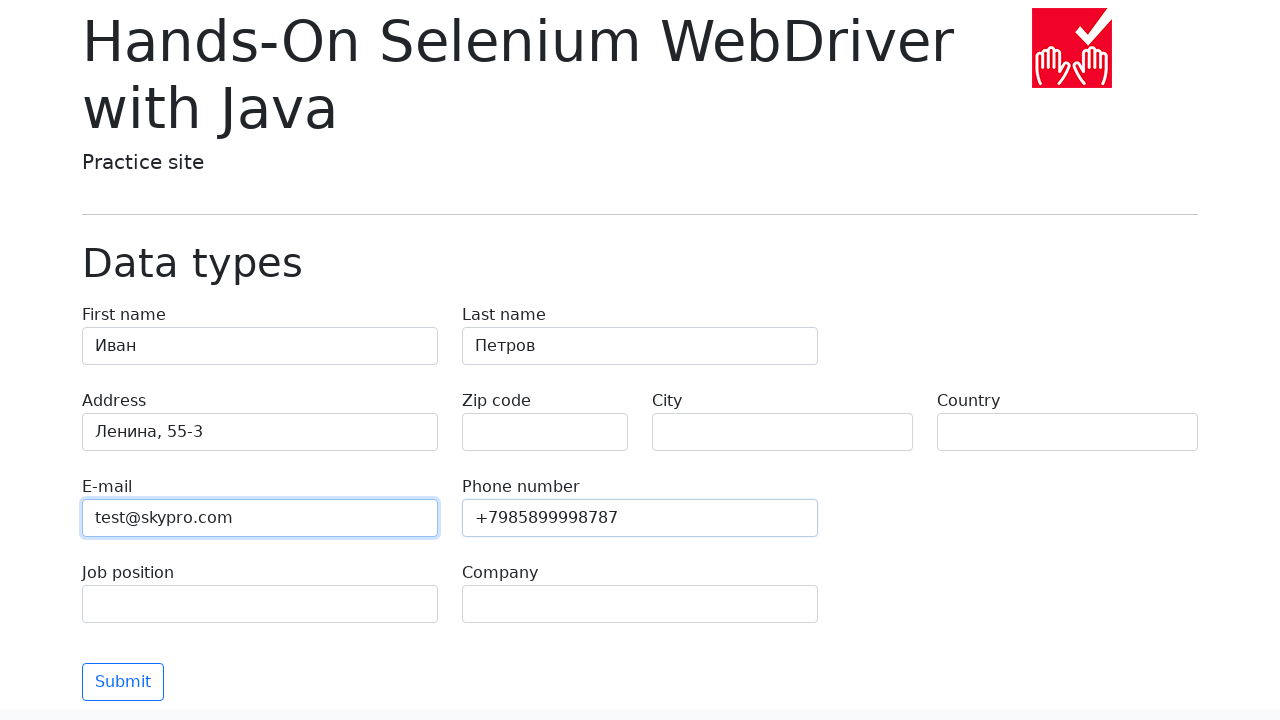

Filled city field with 'Москва' on input[name="city"]
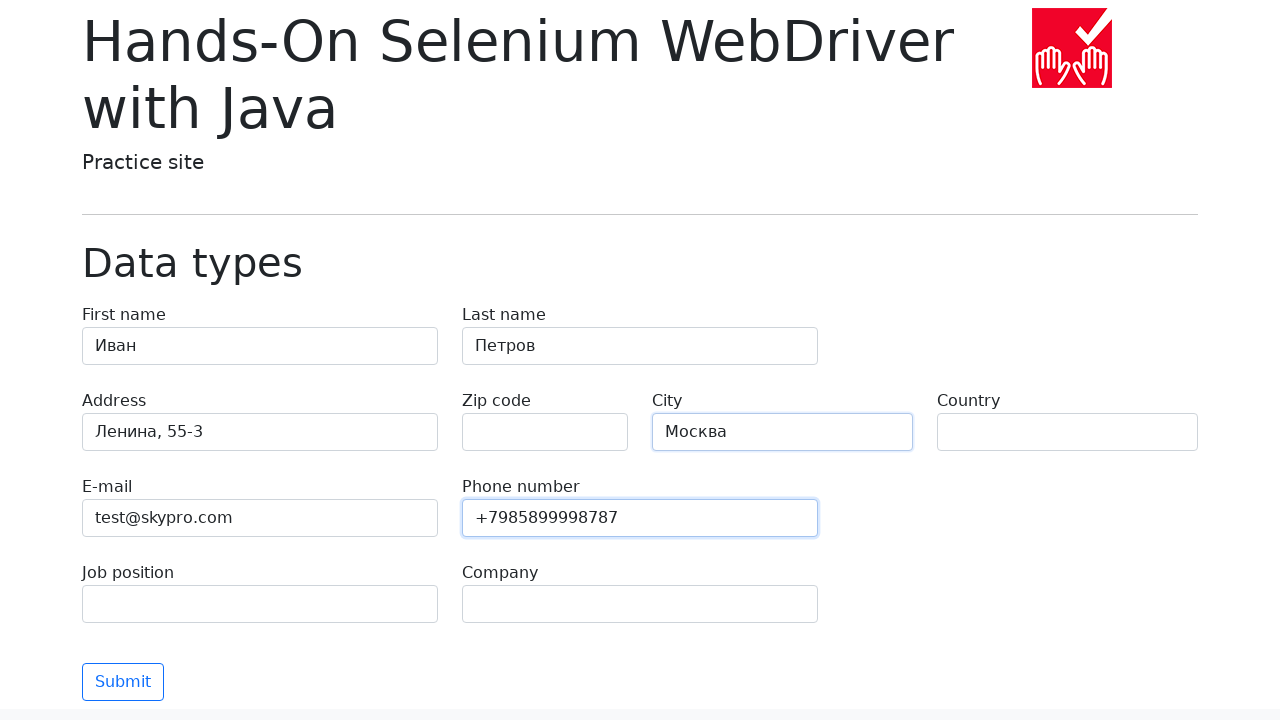

Filled country field with 'Россия' on input[name="country"]
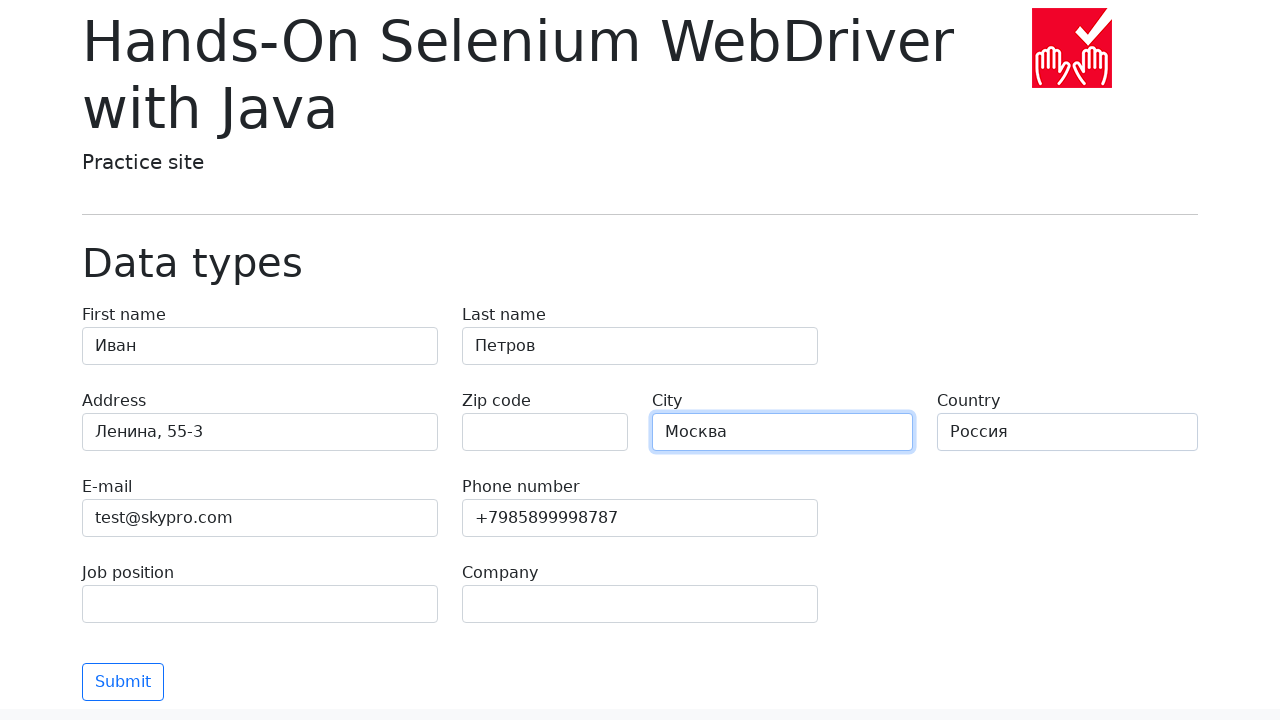

Filled job position field with 'QA' on input[name="job-position"]
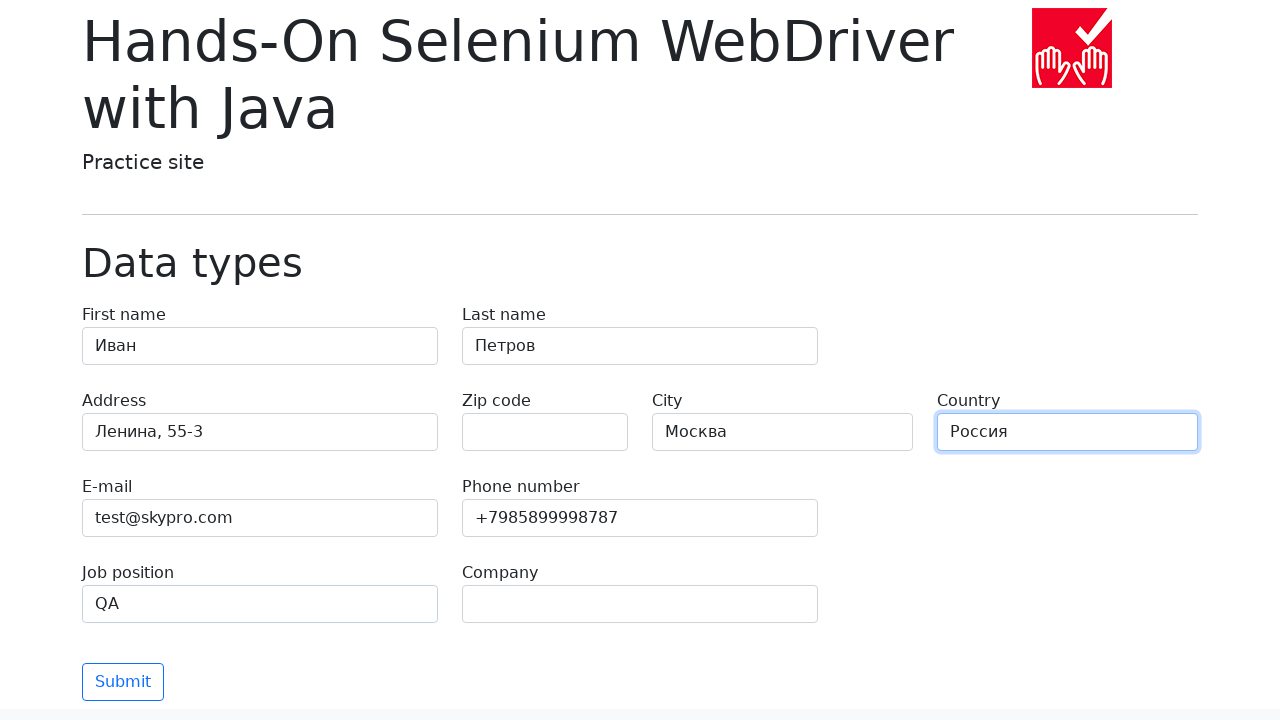

Filled company field with 'SkyPro' on input[name="company"]
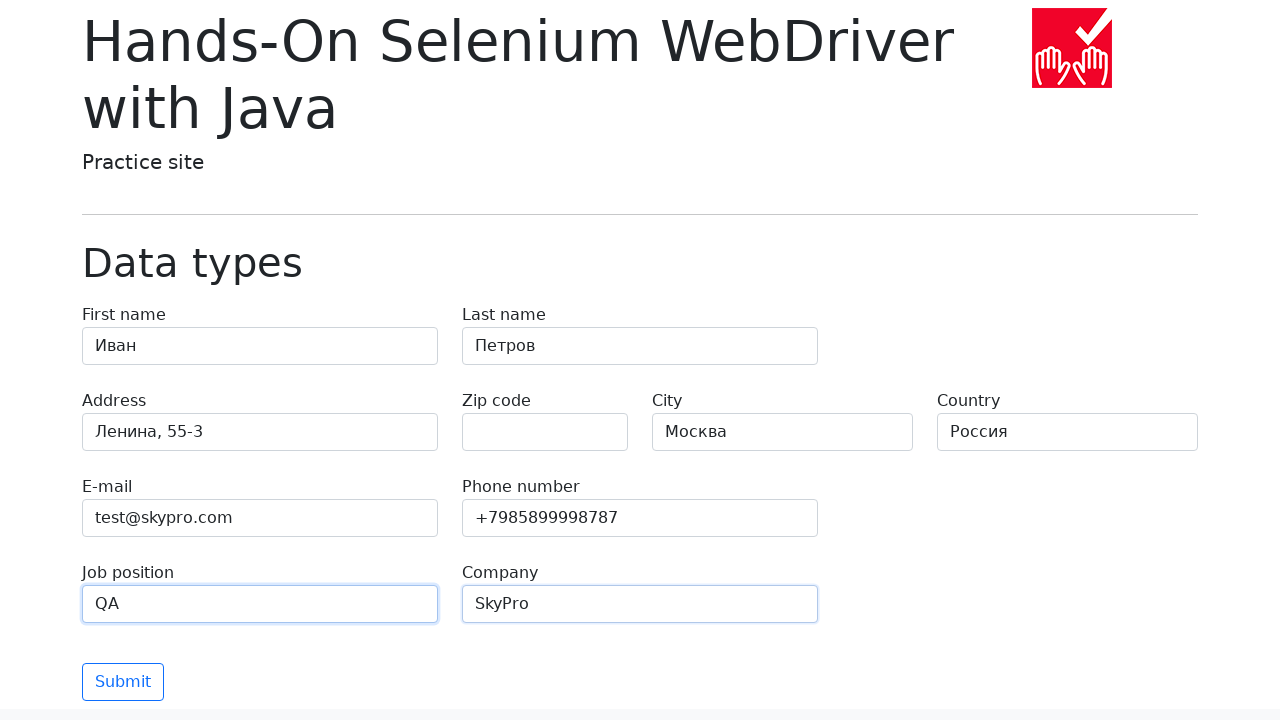

Clicked submit button to validate form at (123, 682) on button[type="submit"]
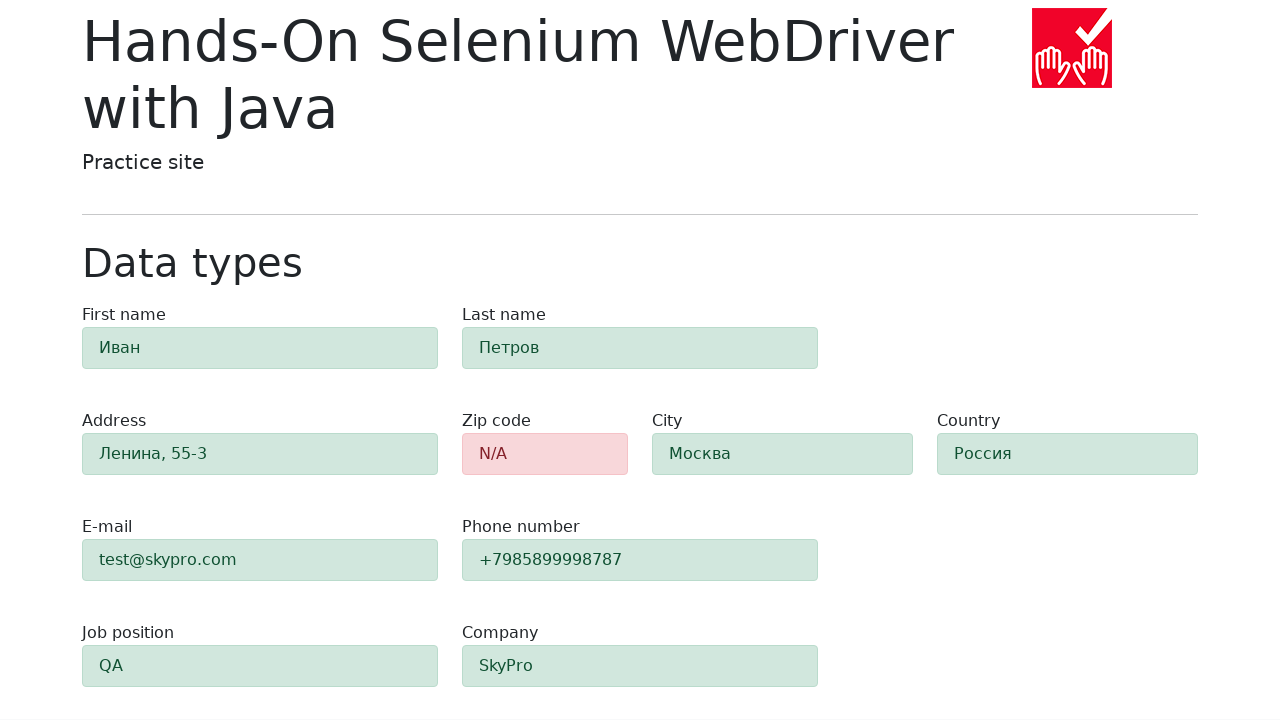

Validation styles applied - alert-danger element is visible
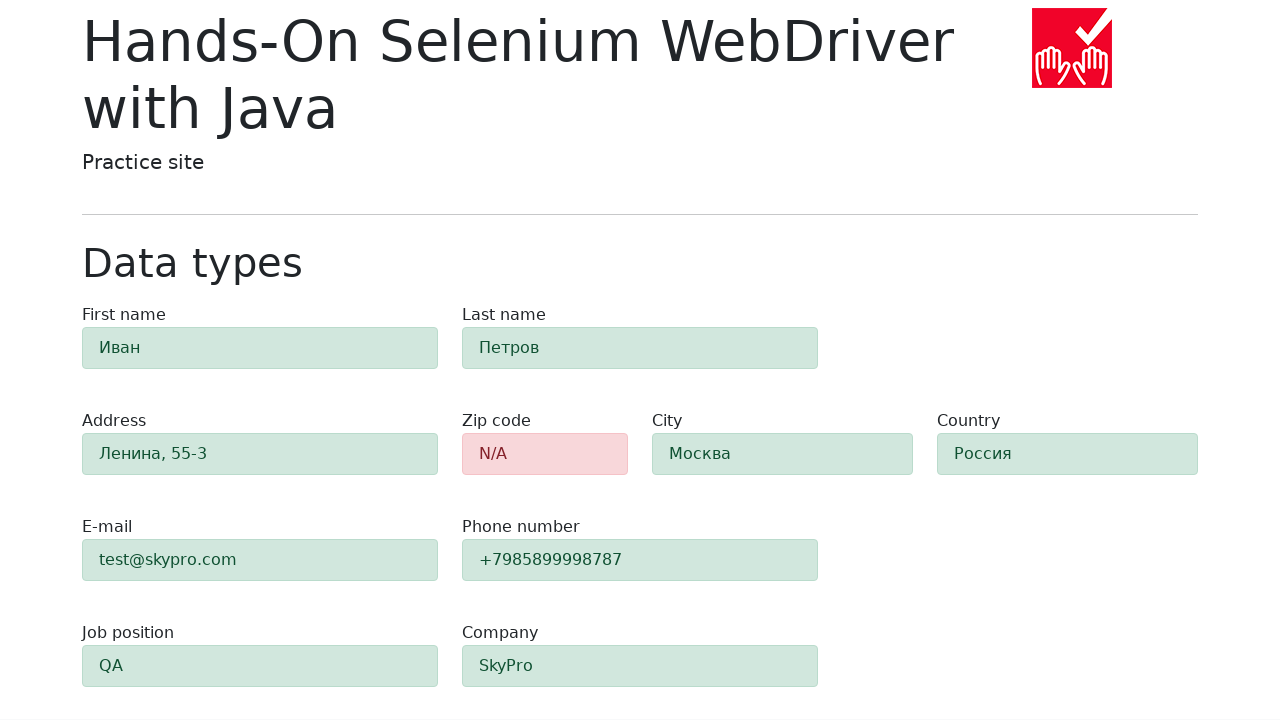

Retrieved class attribute from zip code field
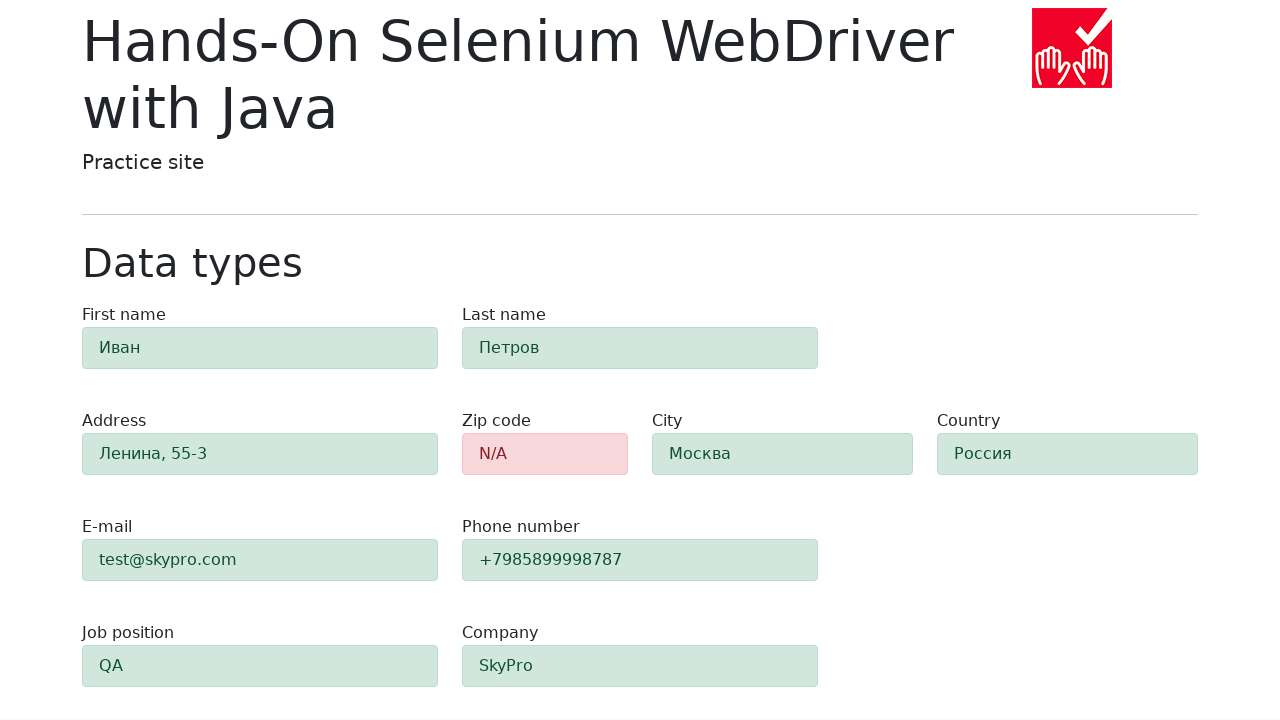

Verified zip code field is highlighted red (alert-danger class present)
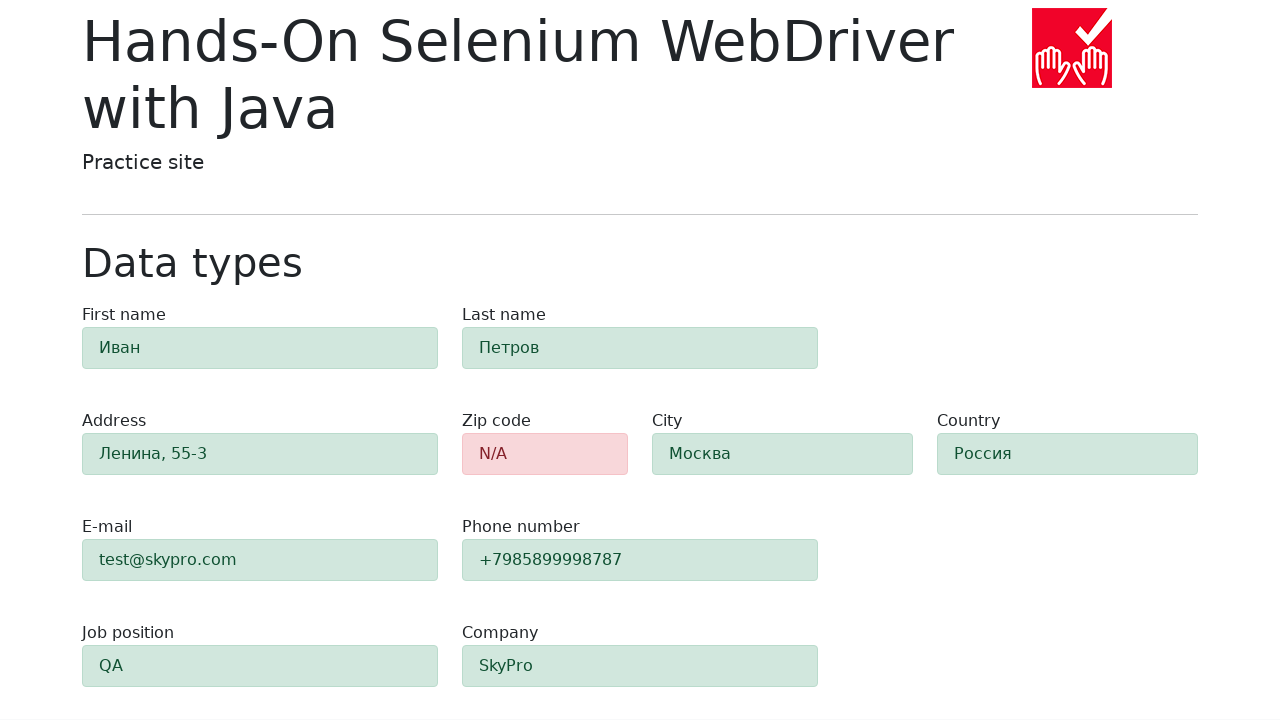

Retrieved class attribute from first-name field
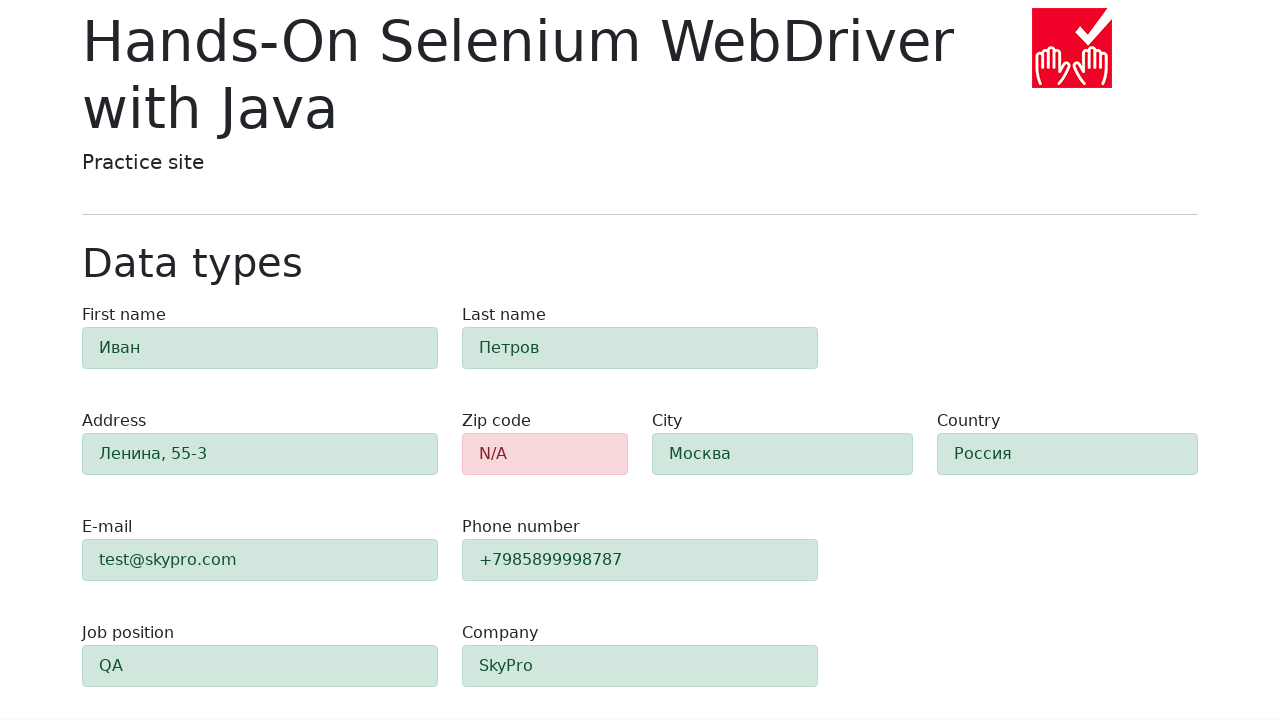

Verified first-name field is highlighted green (alert-success class present)
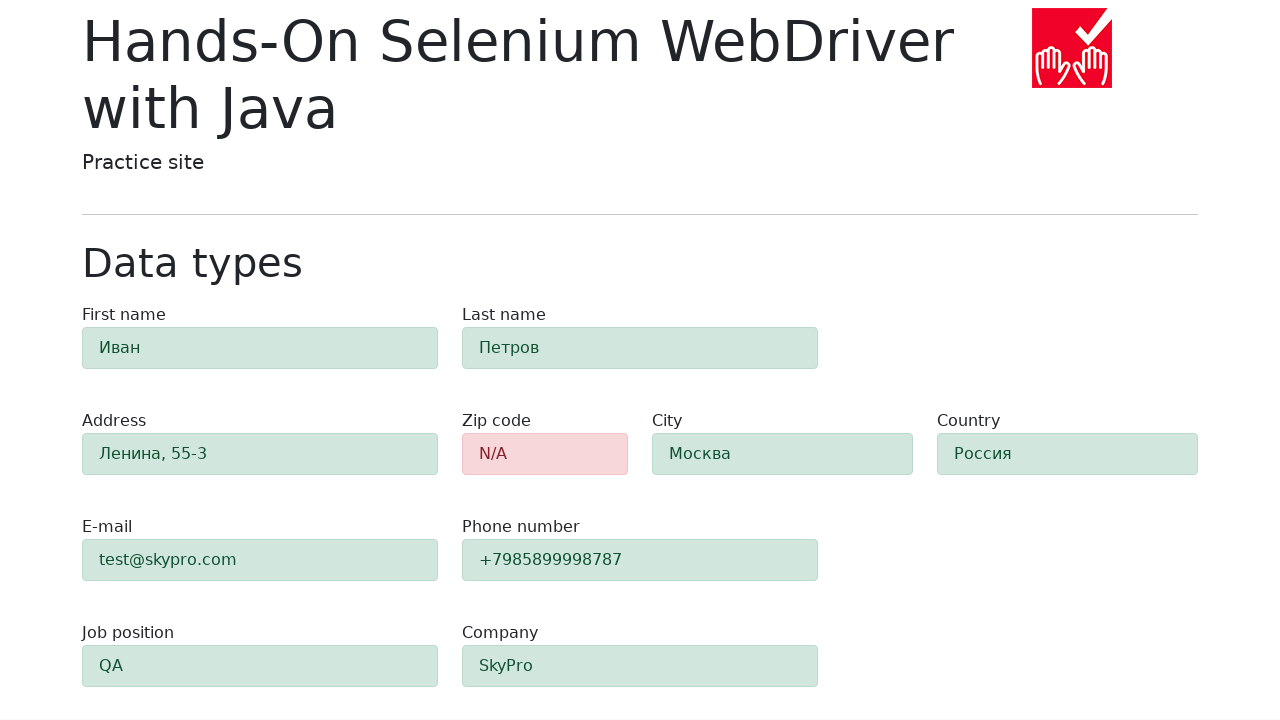

Retrieved class attribute from last-name field
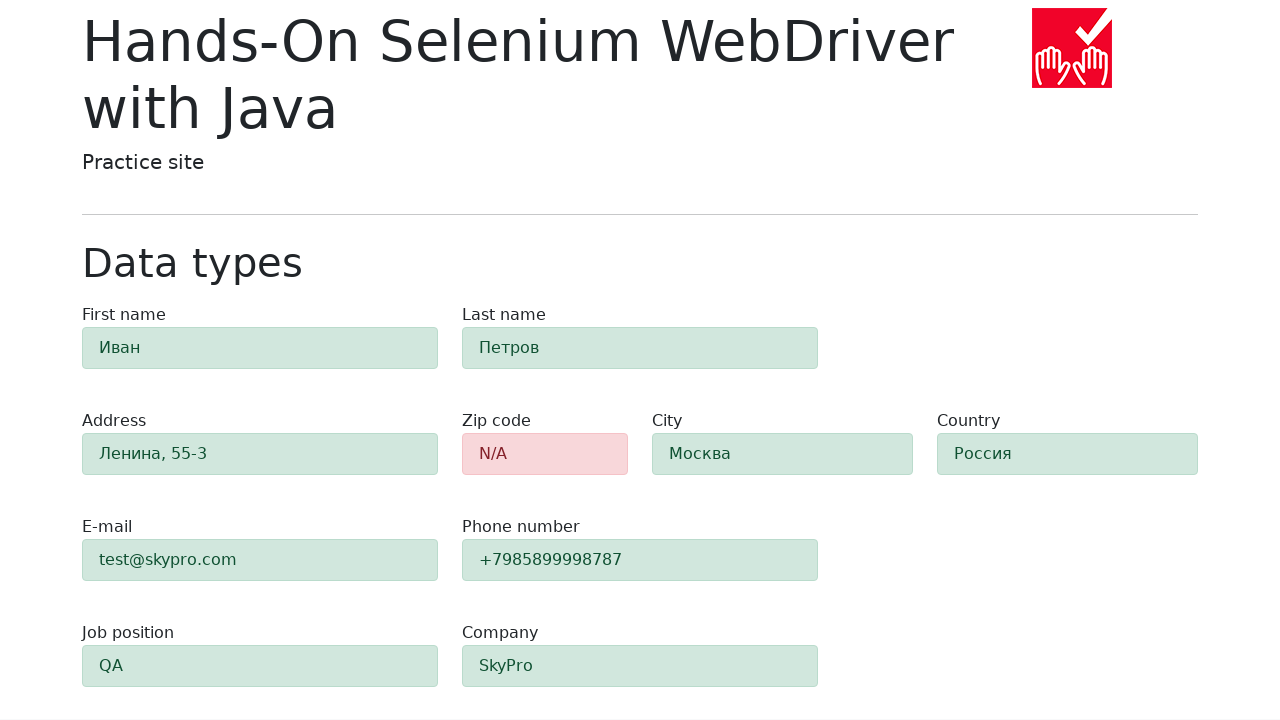

Verified last-name field is highlighted green (alert-success class present)
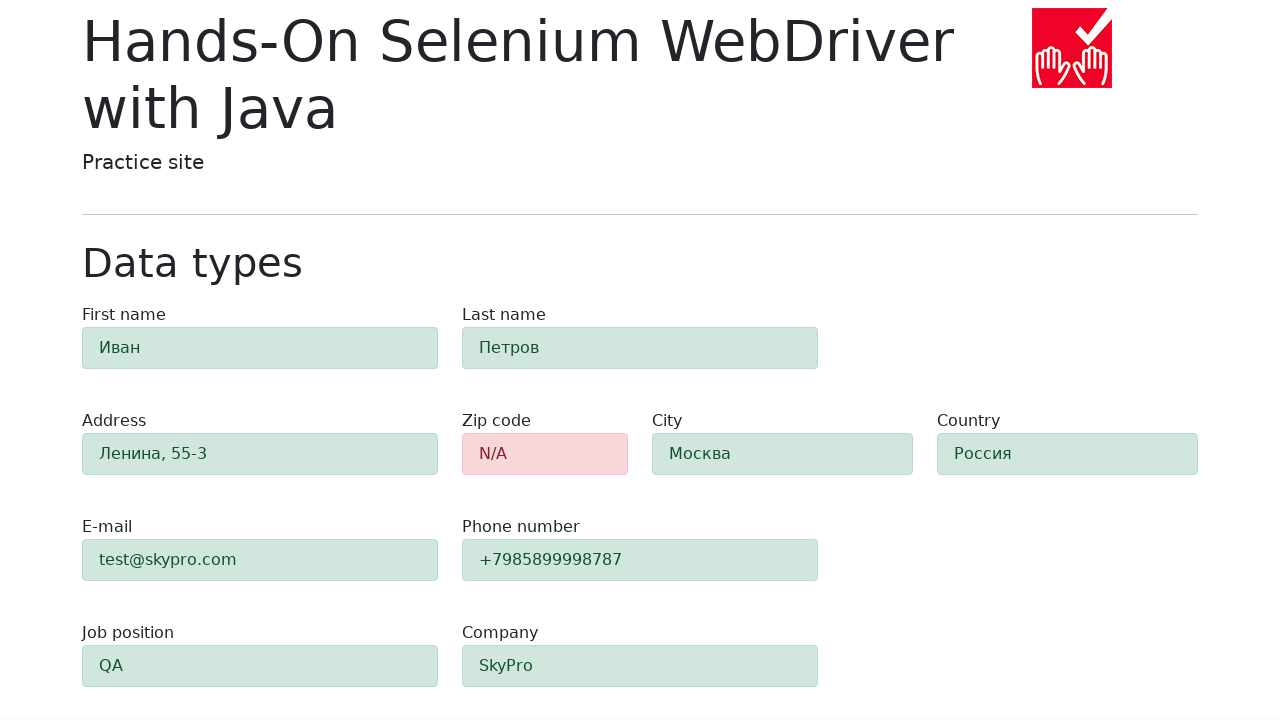

Retrieved class attribute from address field
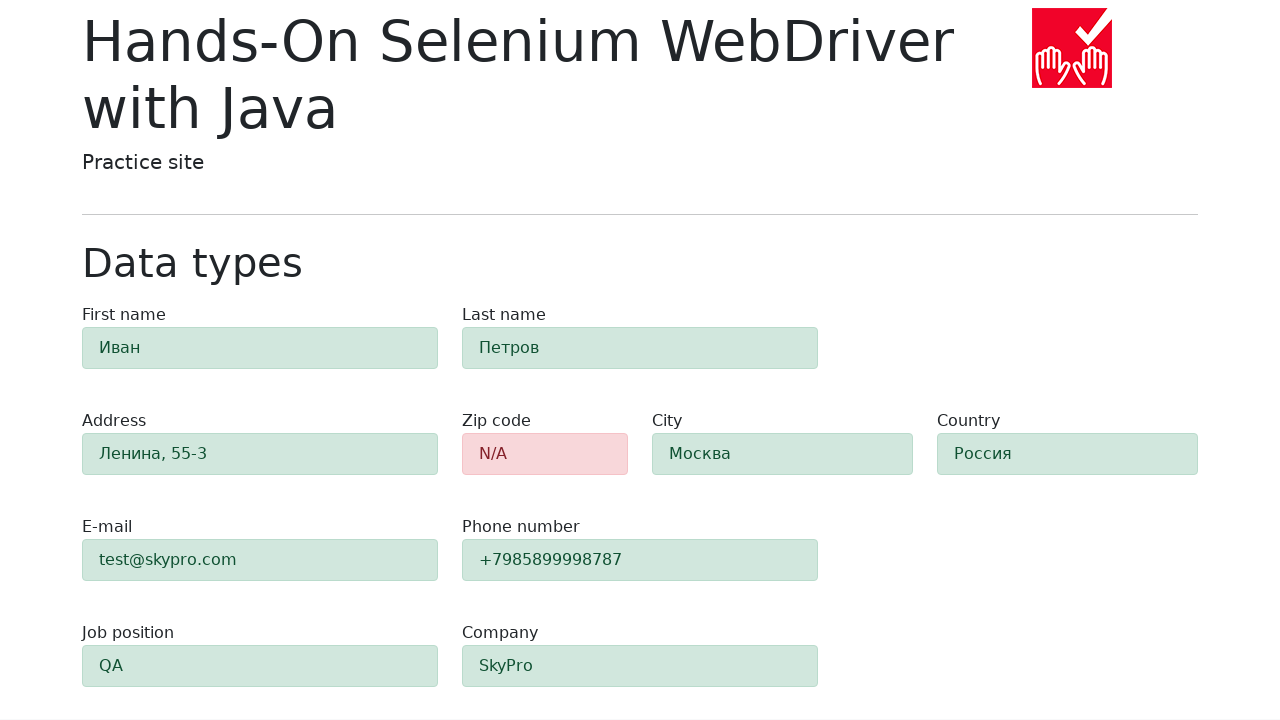

Verified address field is highlighted green (alert-success class present)
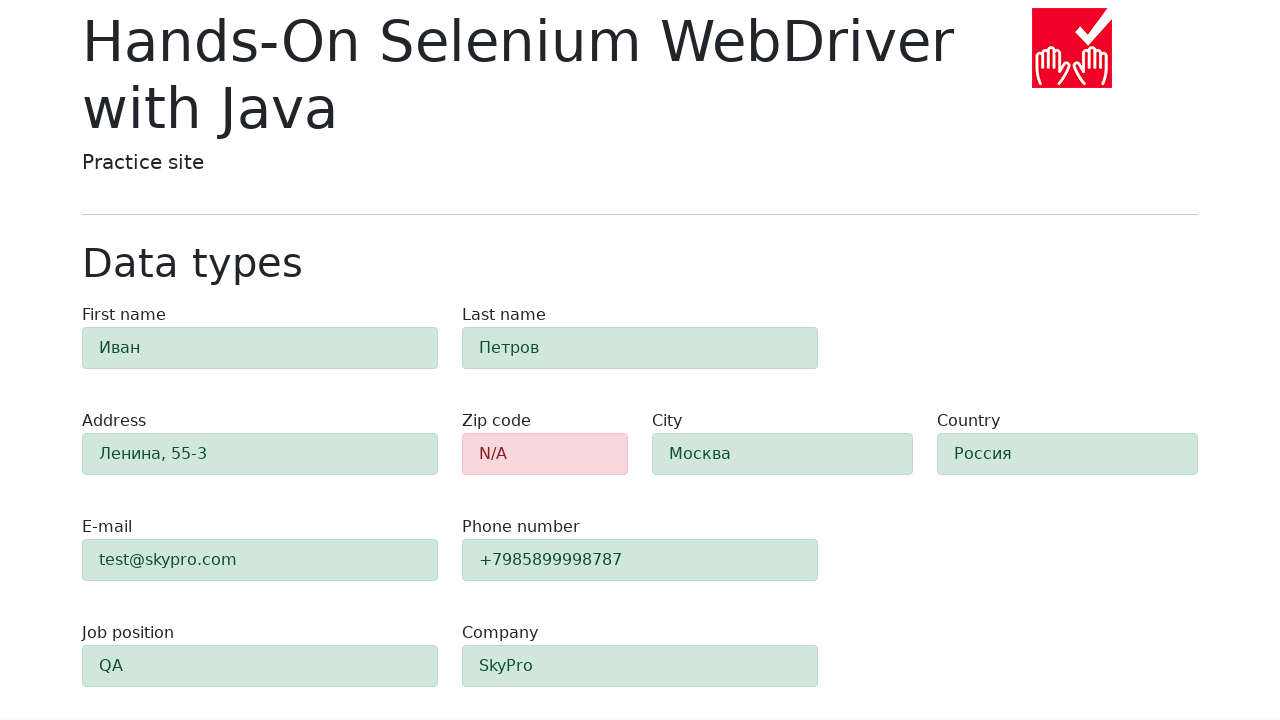

Retrieved class attribute from e-mail field
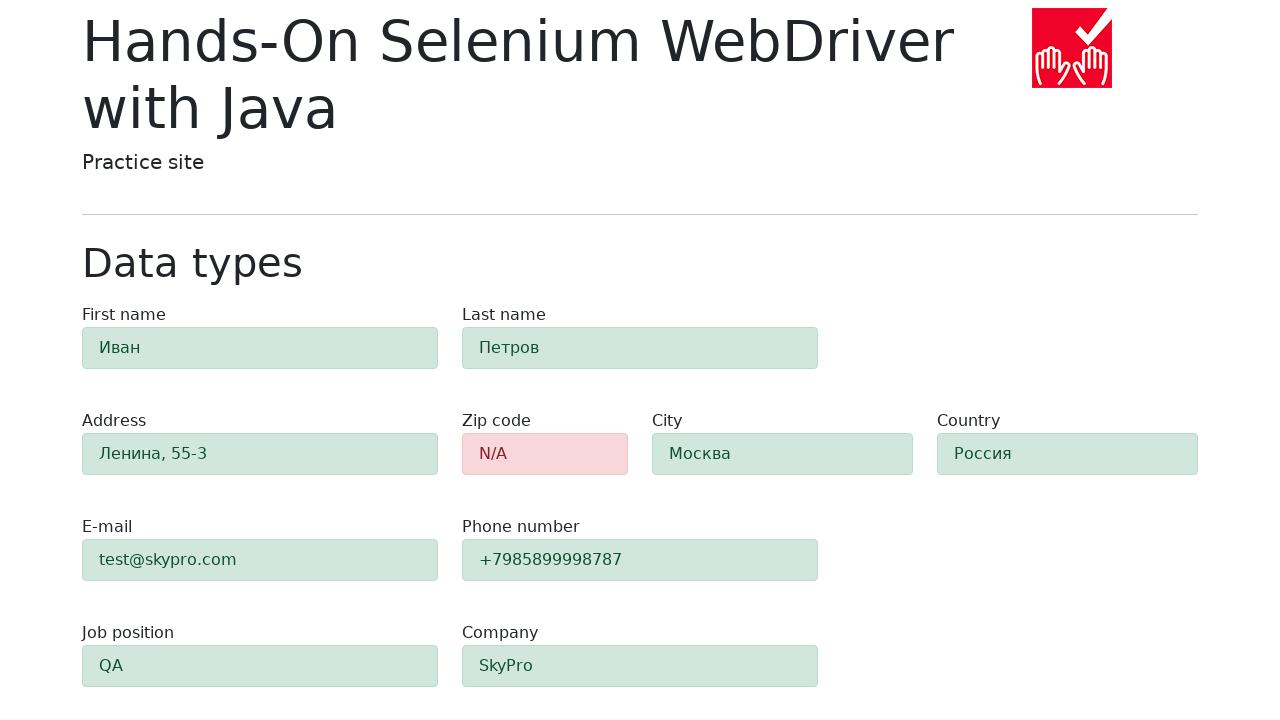

Verified e-mail field is highlighted green (alert-success class present)
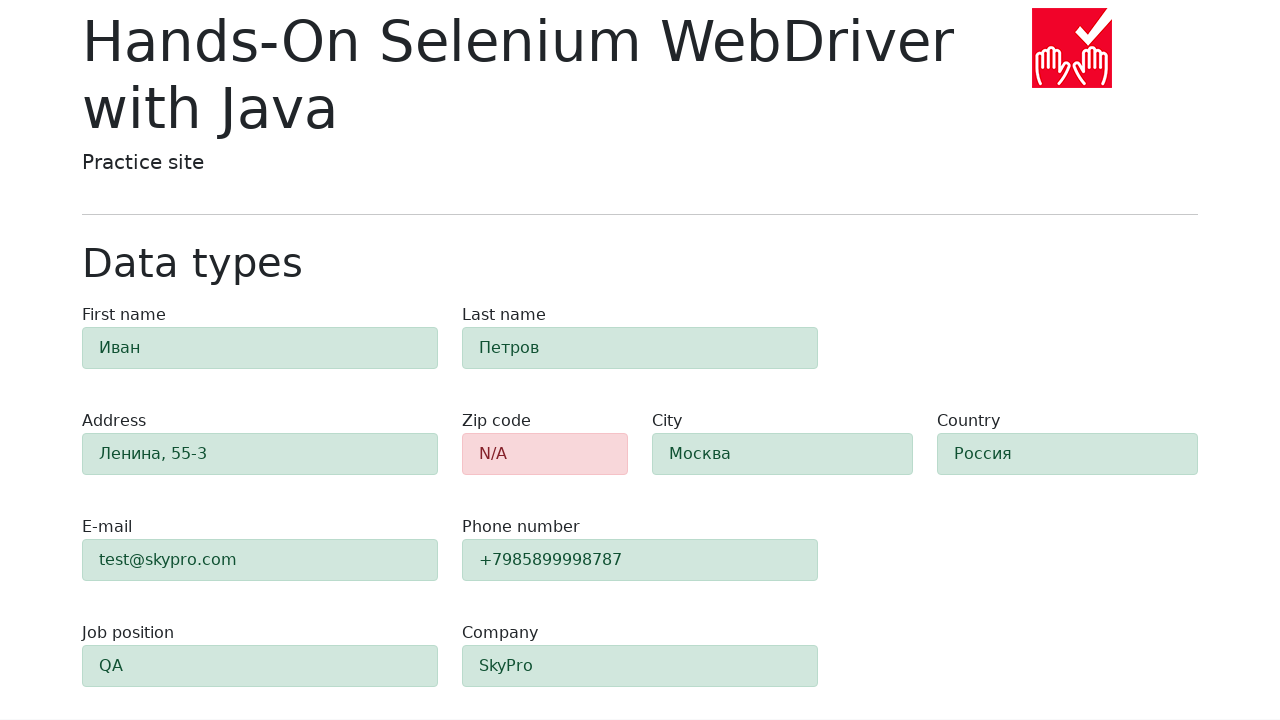

Retrieved class attribute from phone field
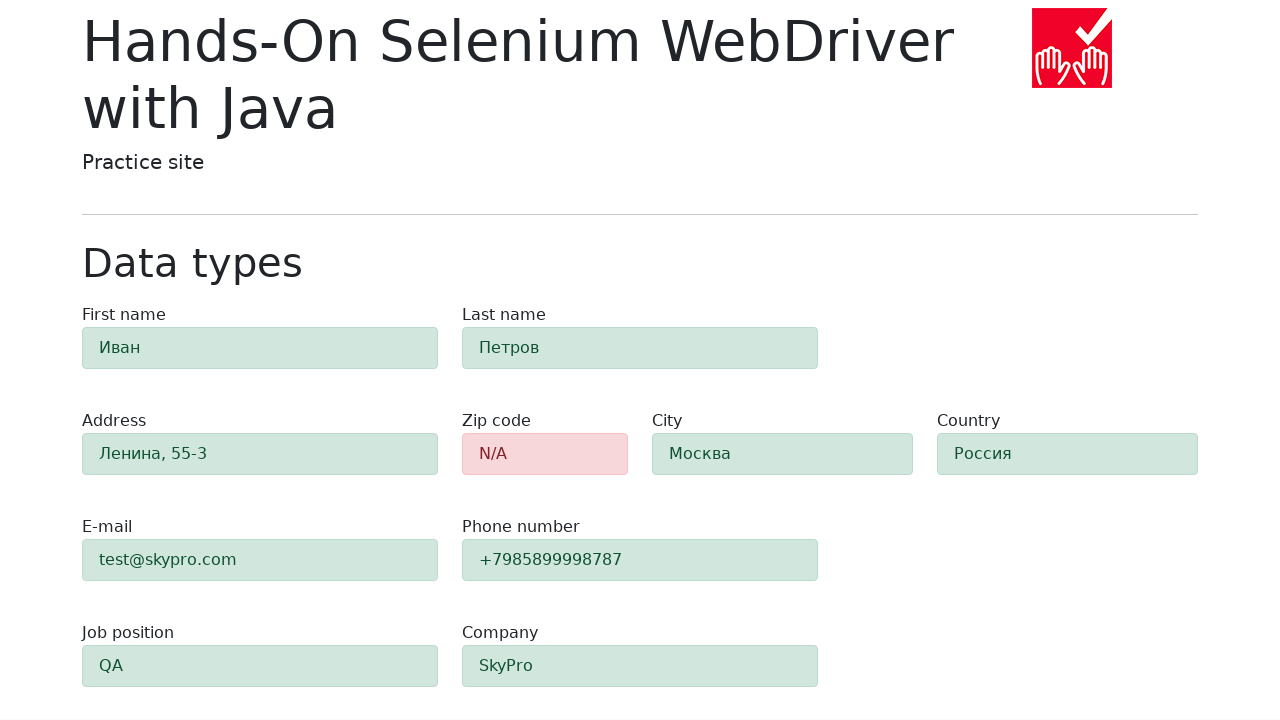

Verified phone field is highlighted green (alert-success class present)
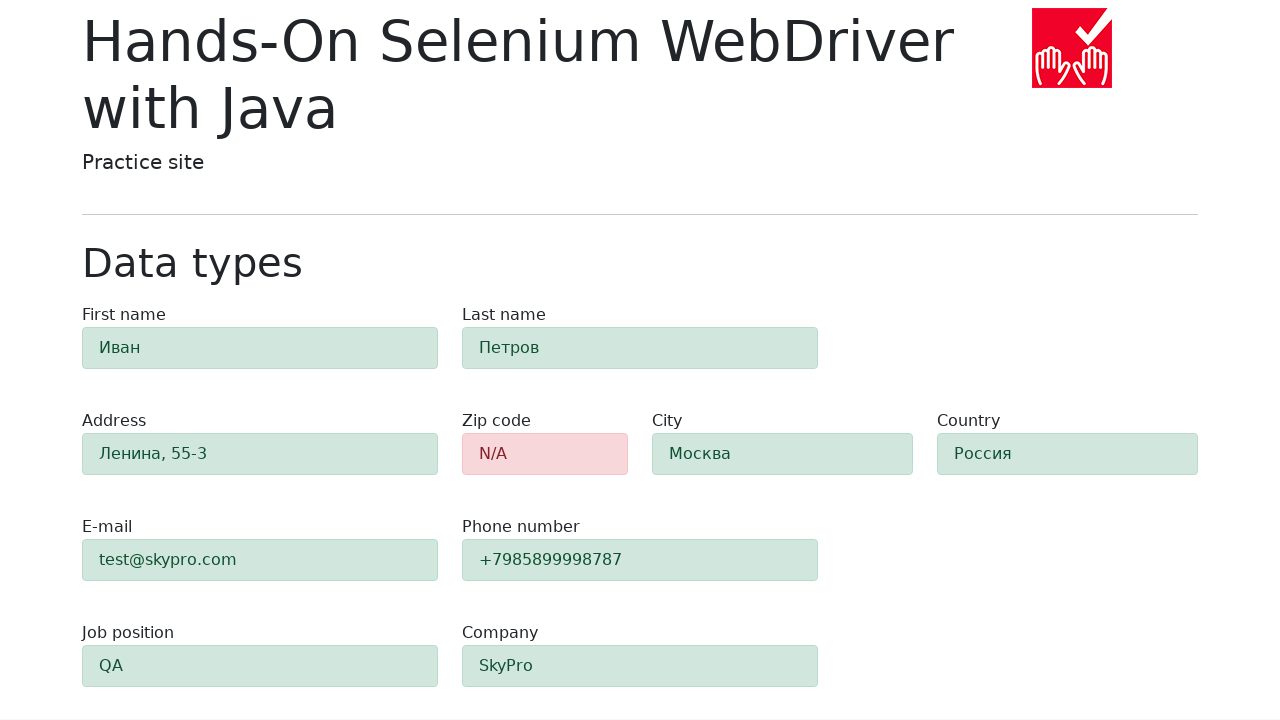

Retrieved class attribute from city field
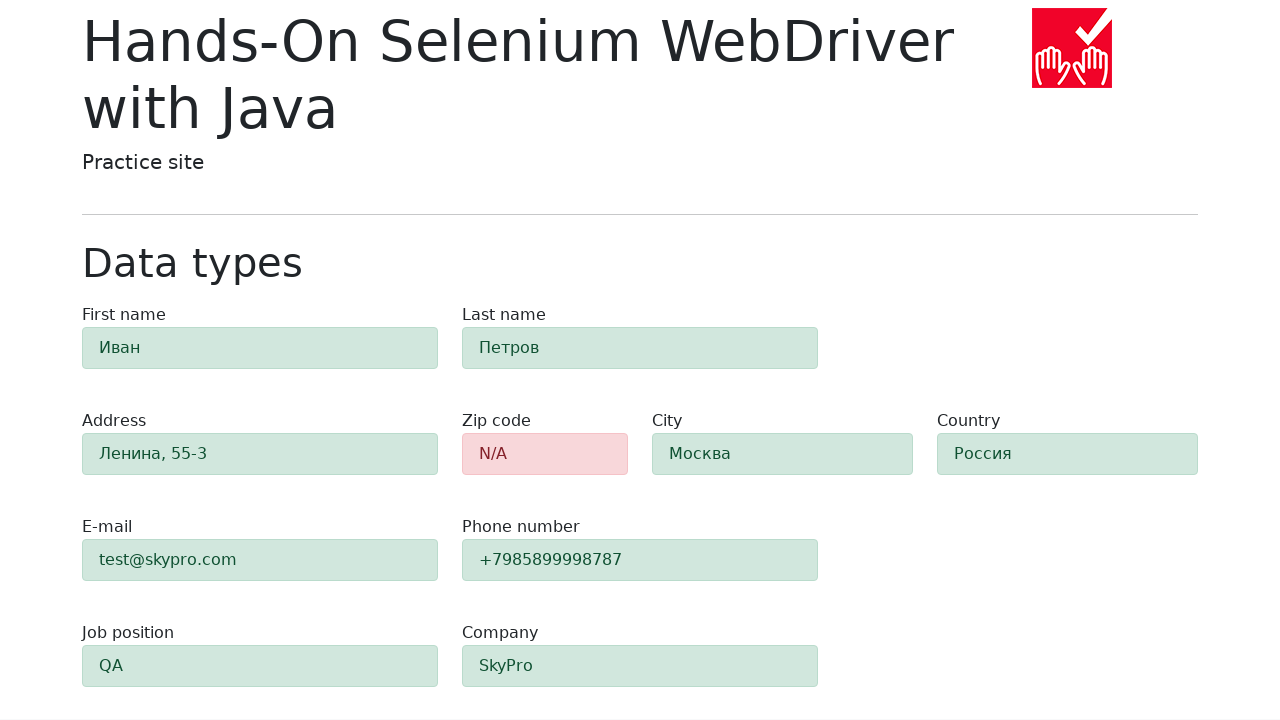

Verified city field is highlighted green (alert-success class present)
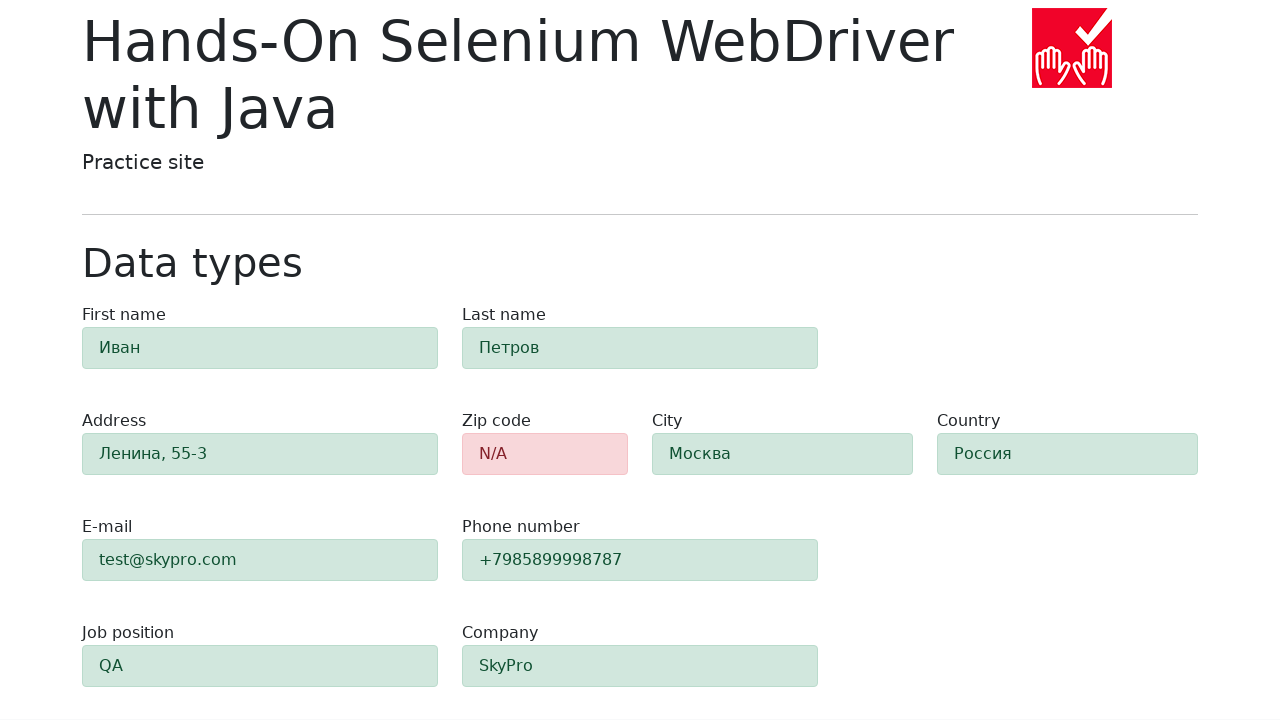

Retrieved class attribute from country field
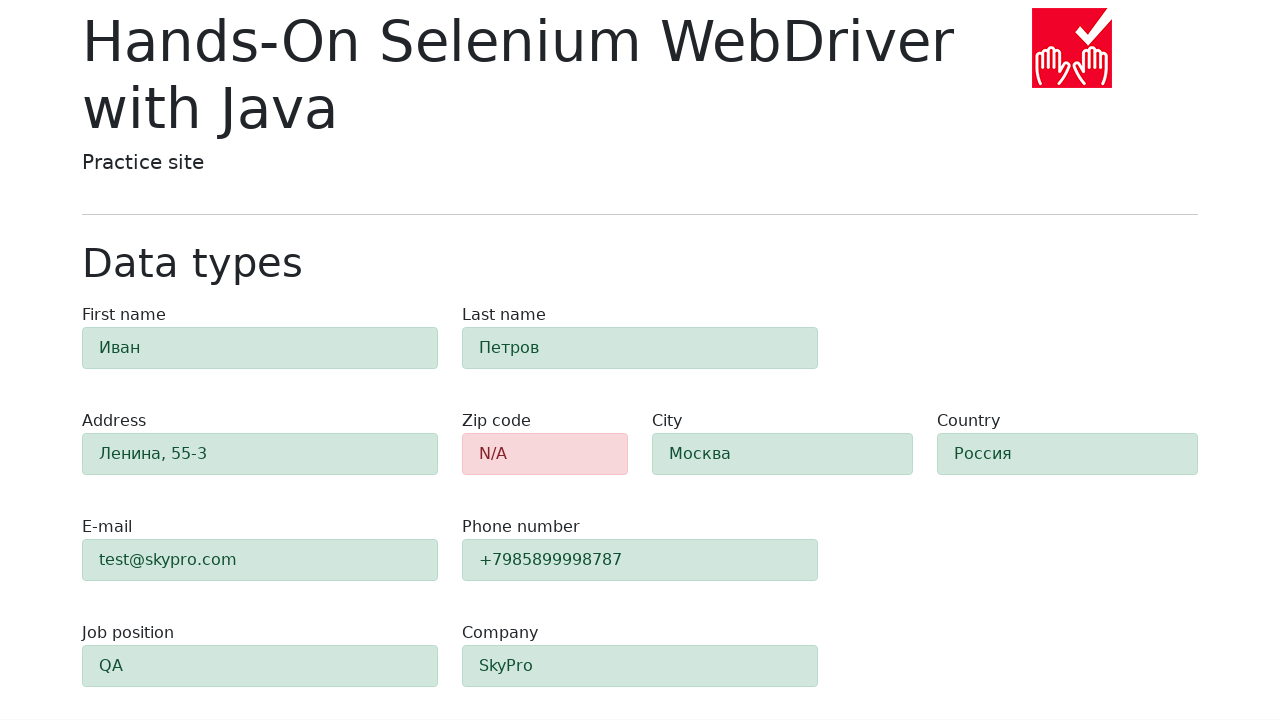

Verified country field is highlighted green (alert-success class present)
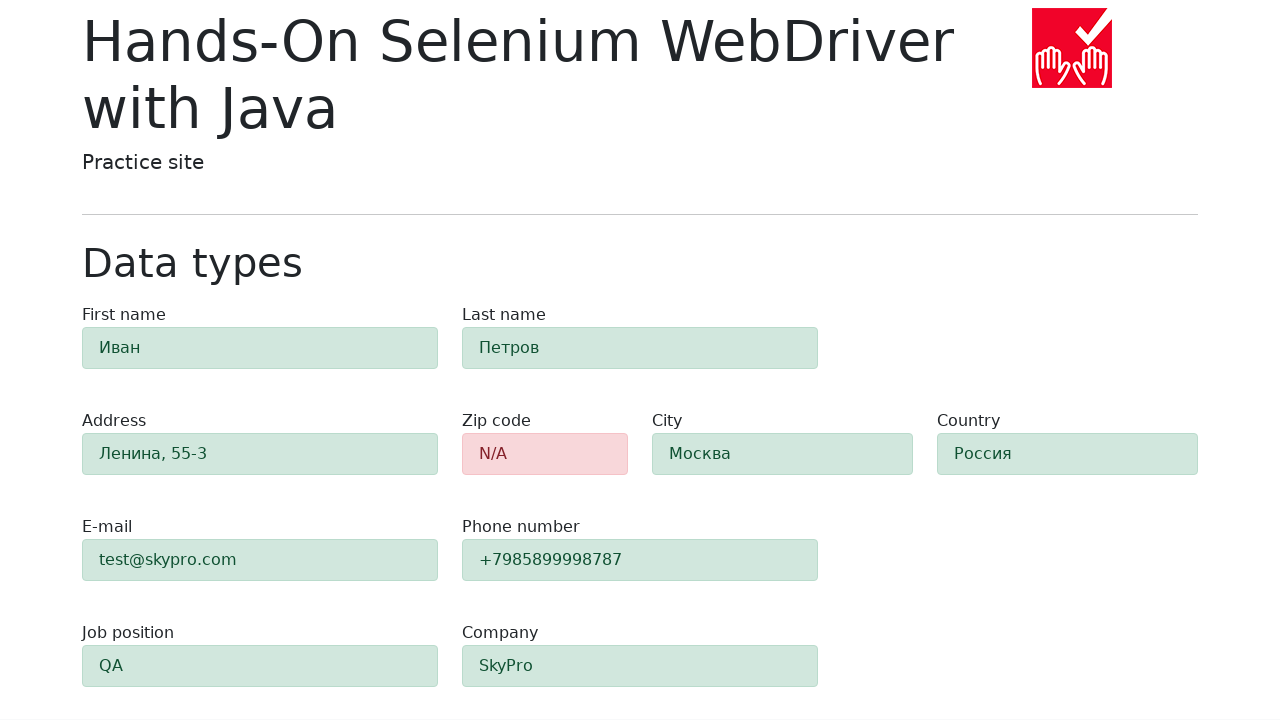

Retrieved class attribute from job-position field
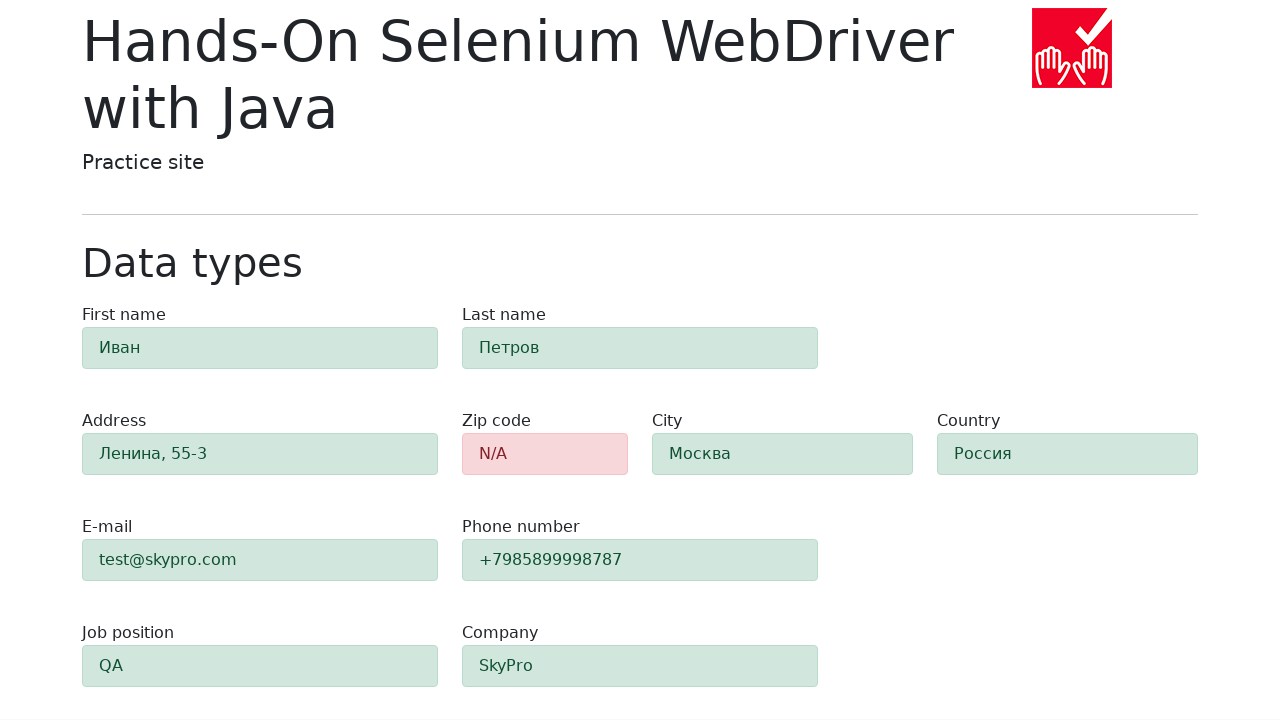

Verified job-position field is highlighted green (alert-success class present)
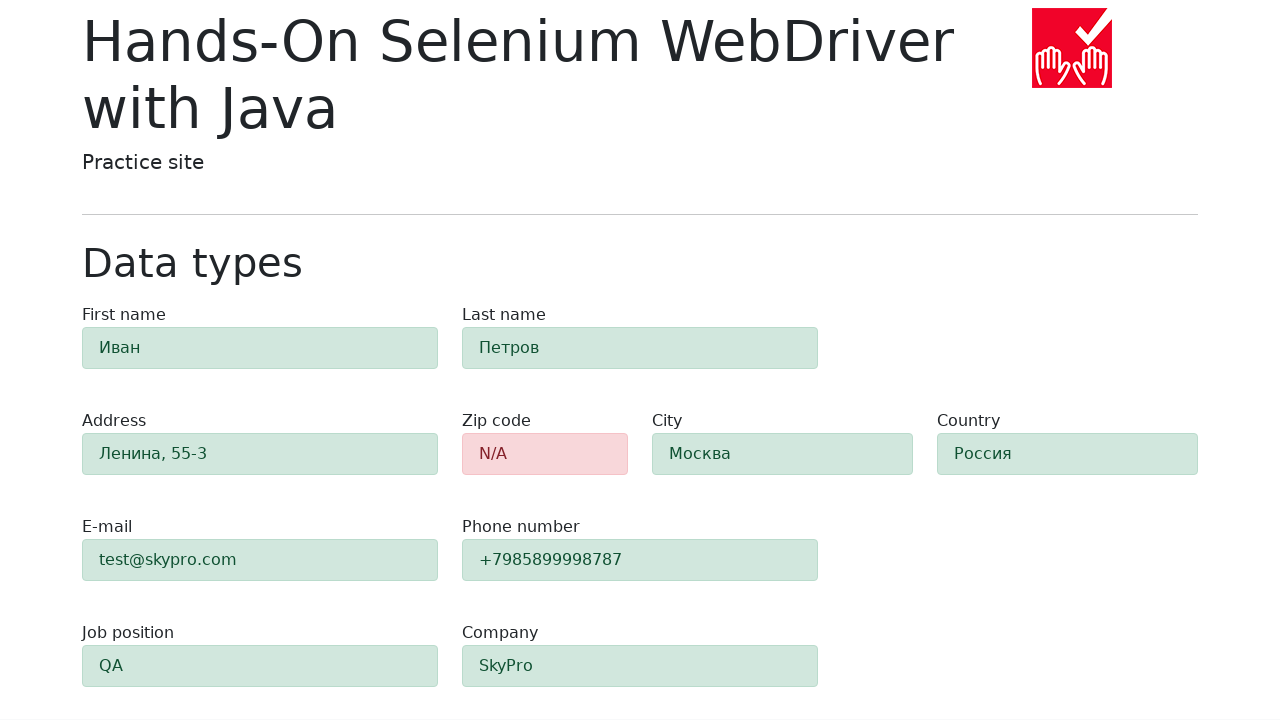

Retrieved class attribute from company field
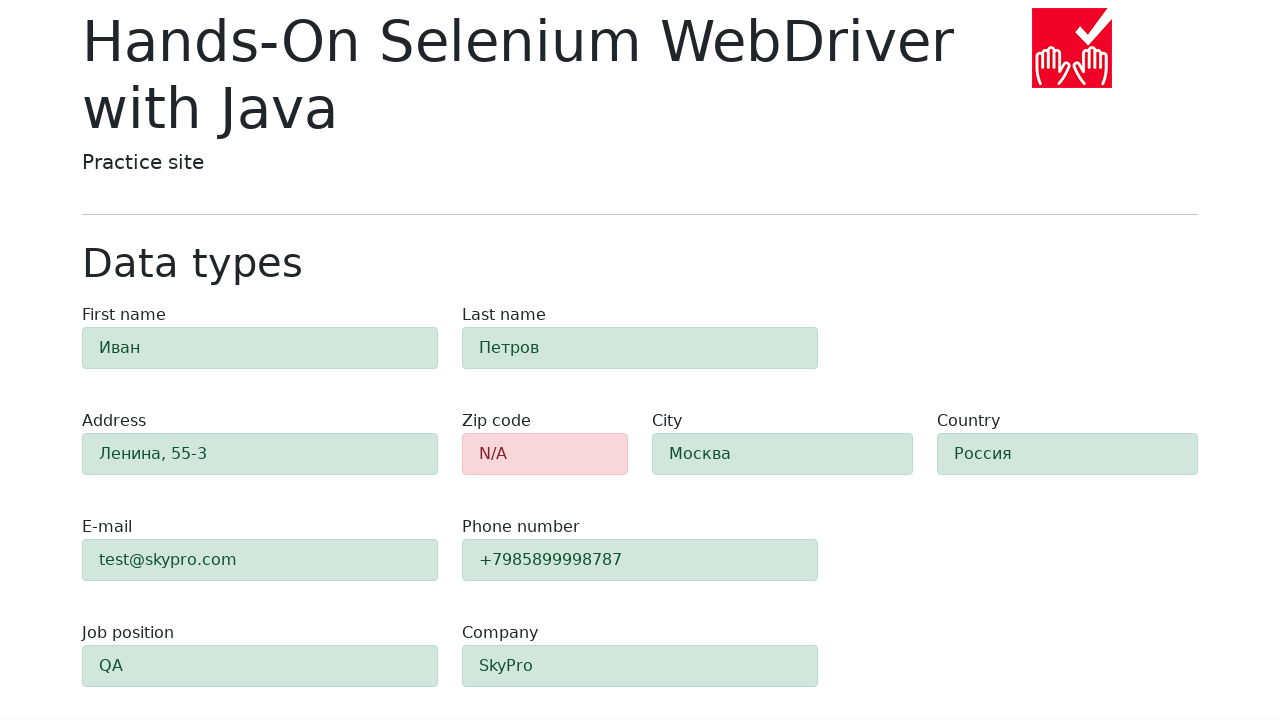

Verified company field is highlighted green (alert-success class present)
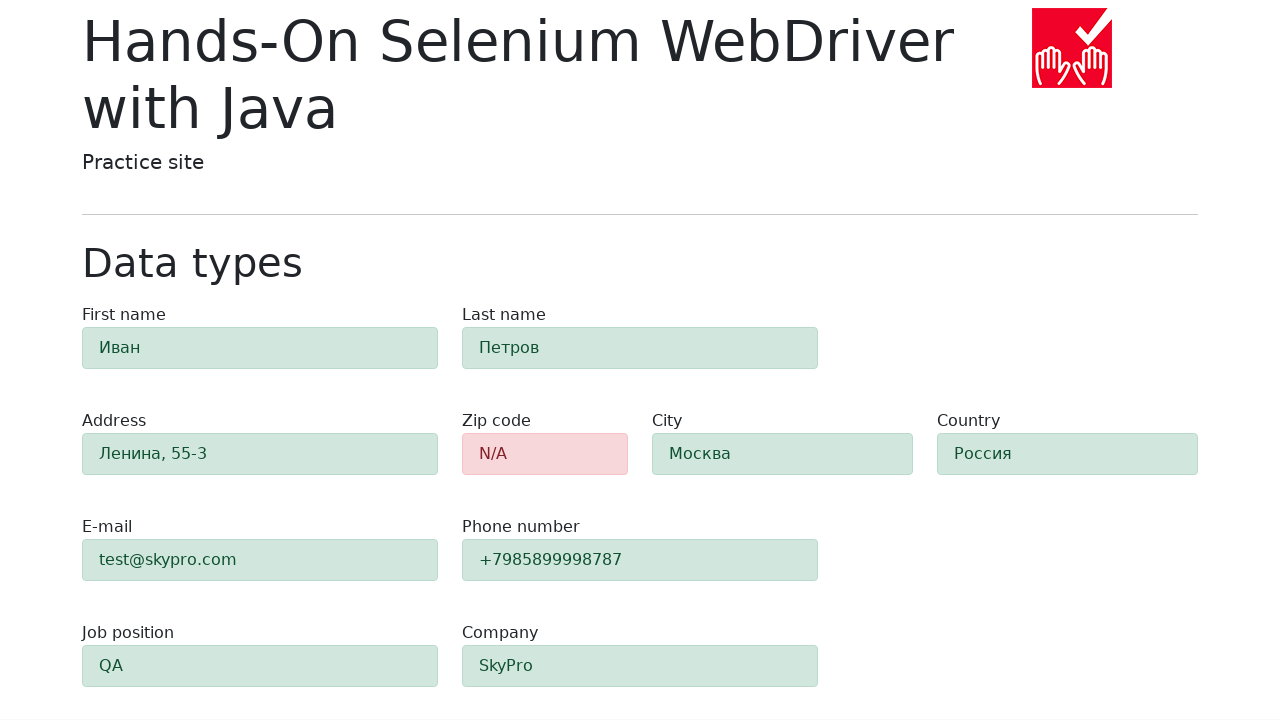

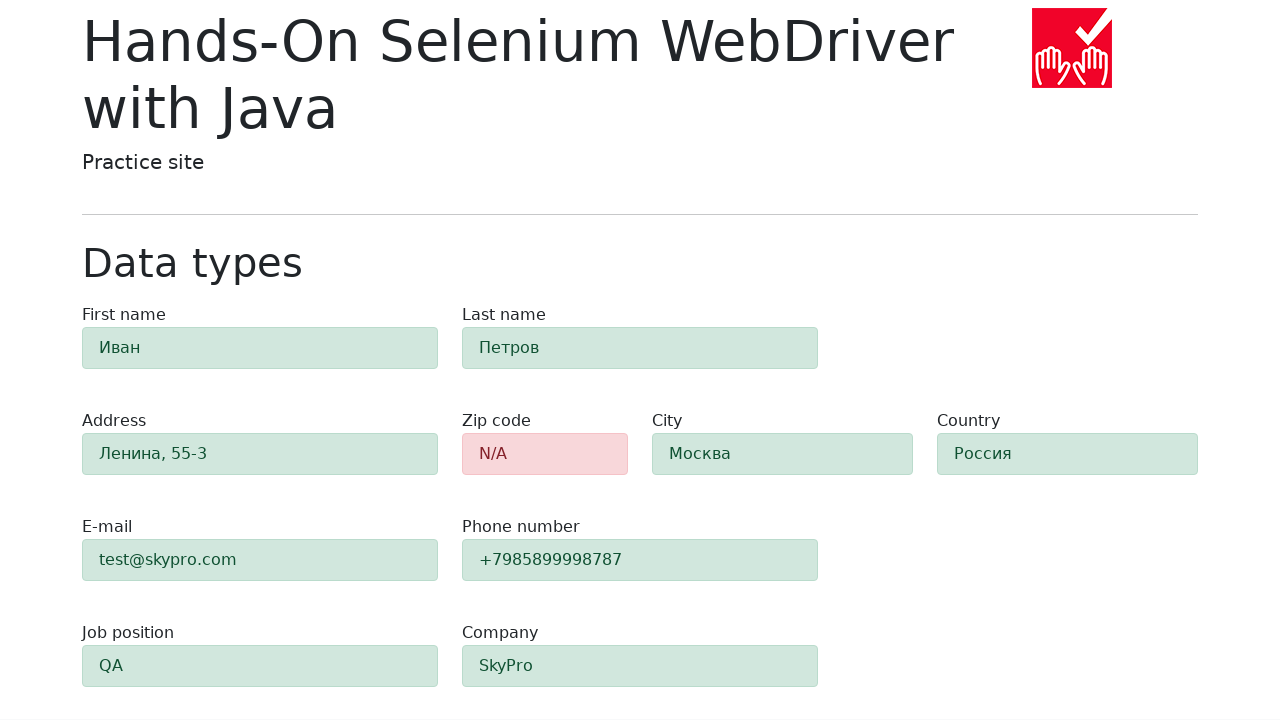